Tests the forgot password functionality by navigating to the reset password page, entering an email address, validating UI elements are displayed, and clicking the send button to request a password reset link.

Starting URL: https://beta.docuport.app

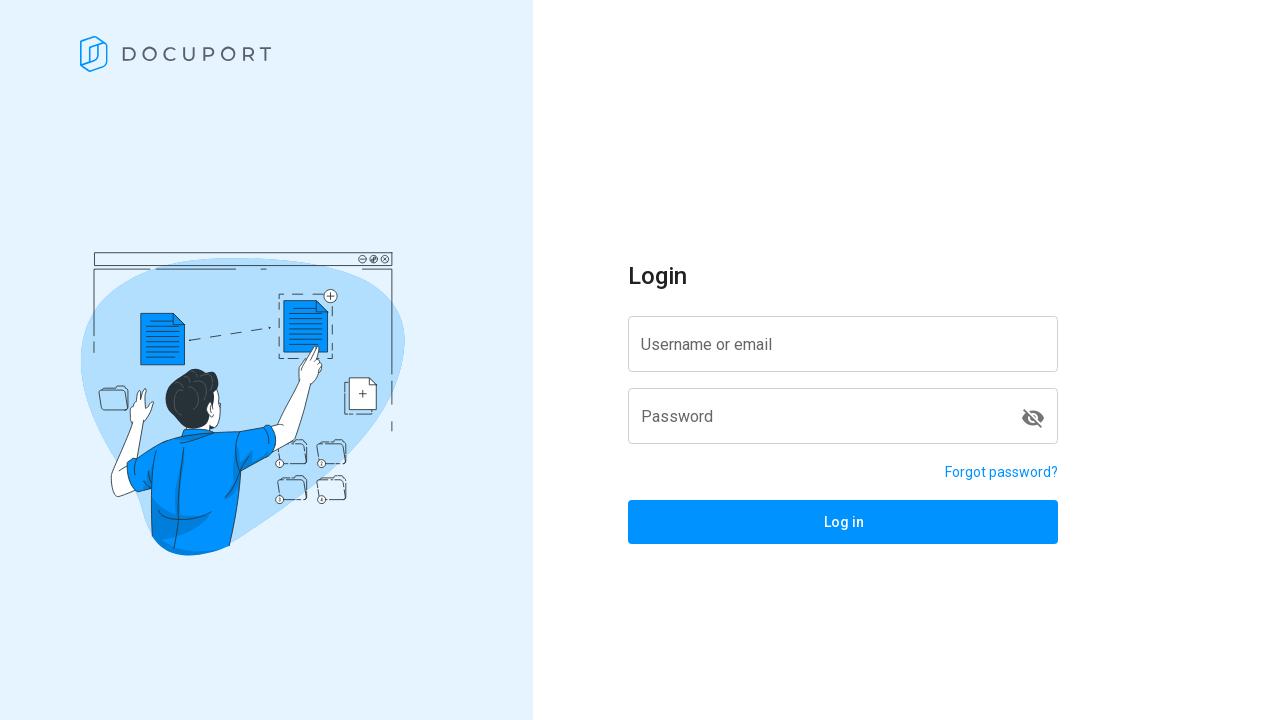

Clicked forgot password link at (1002, 472) on a[href='/reset-password']
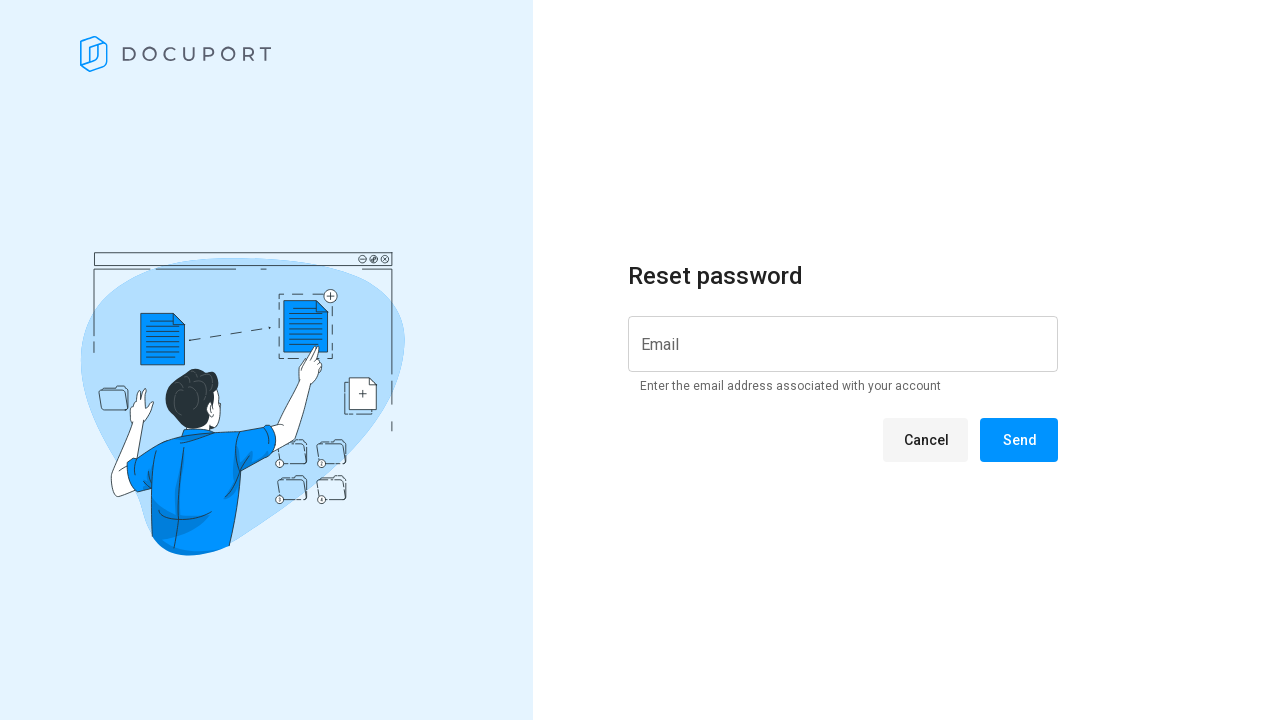

Navigated to reset password page and URL validated
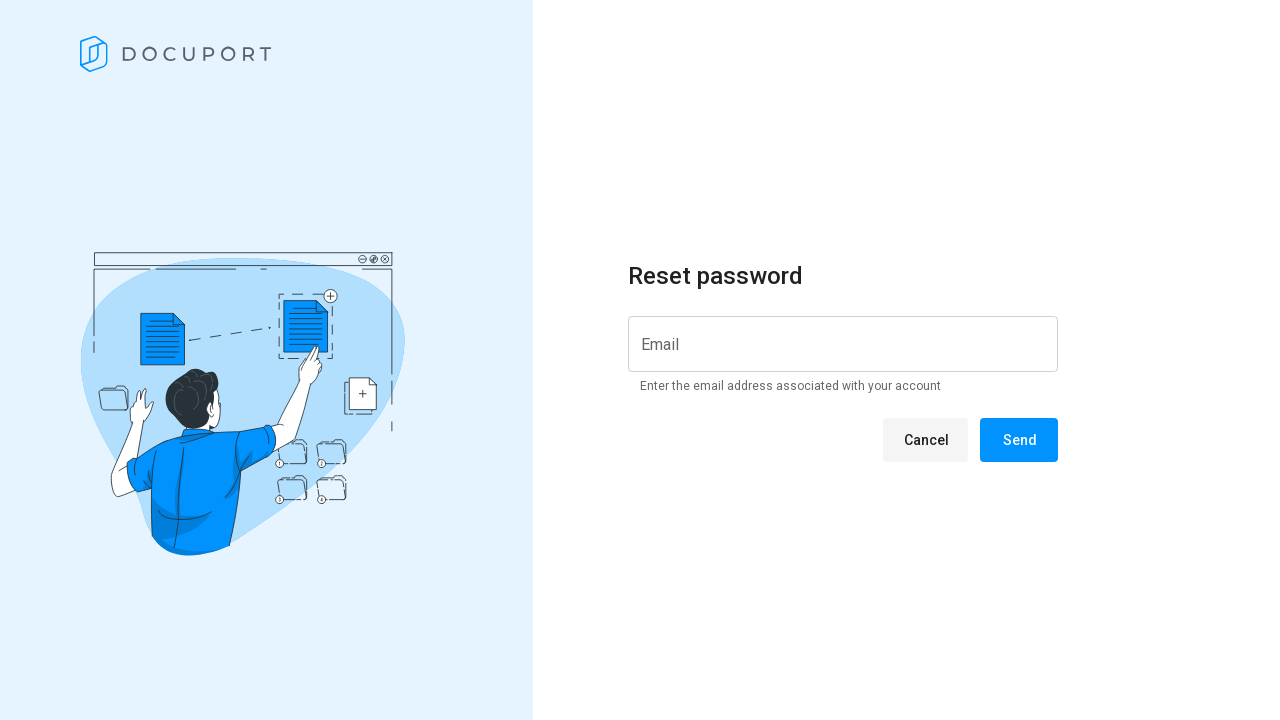

Instructional message 'Enter the email' is displayed
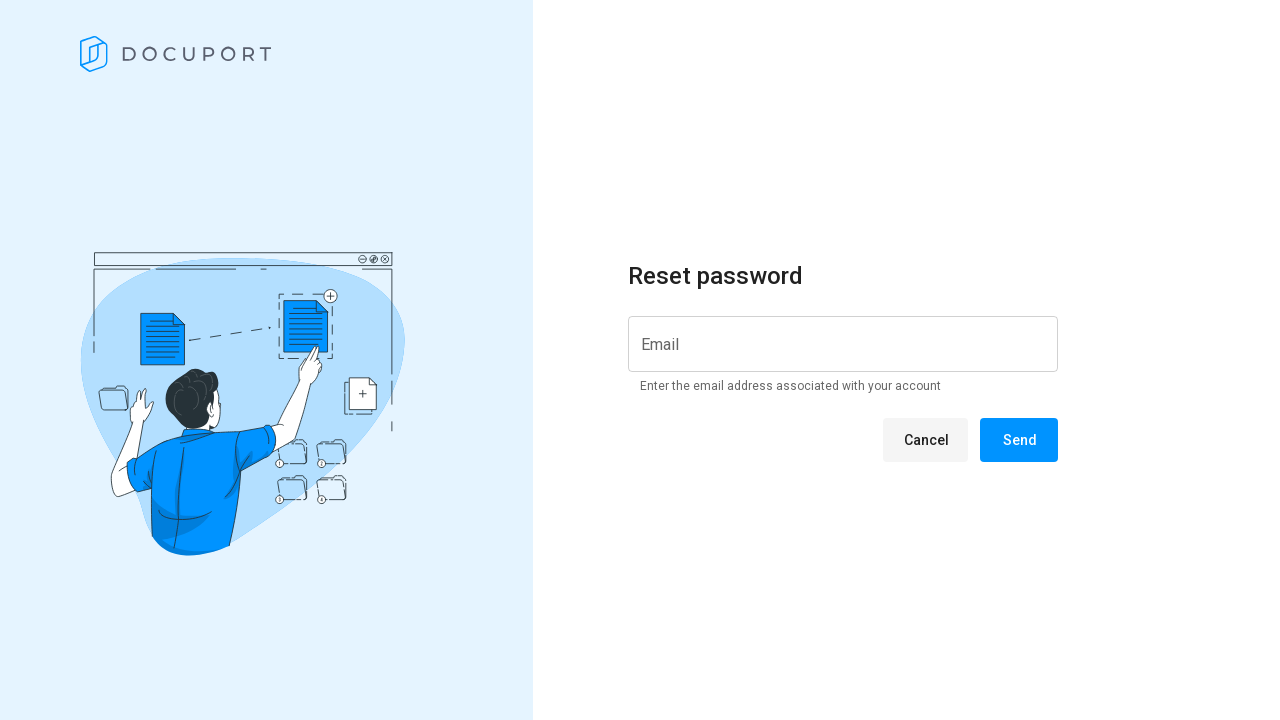

Entered email address 'forgotpasswordtest@example.com' in input field on input[id*='input']
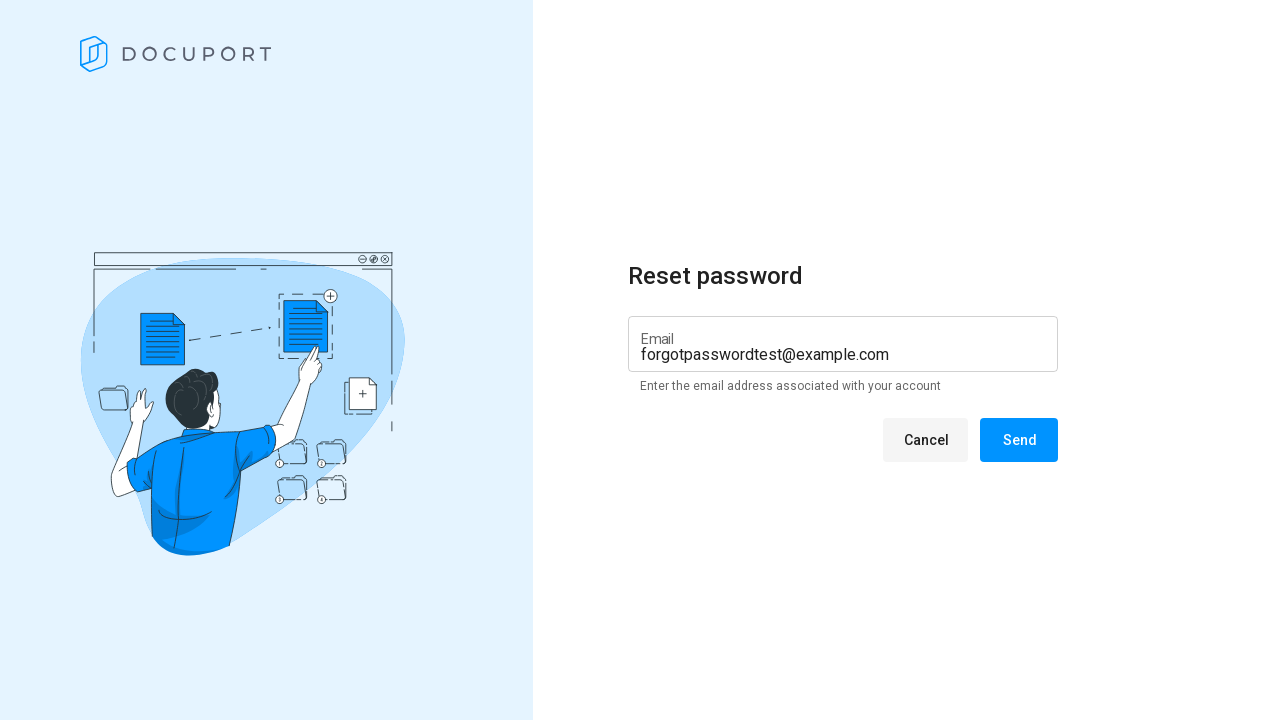

Cancel button is displayed
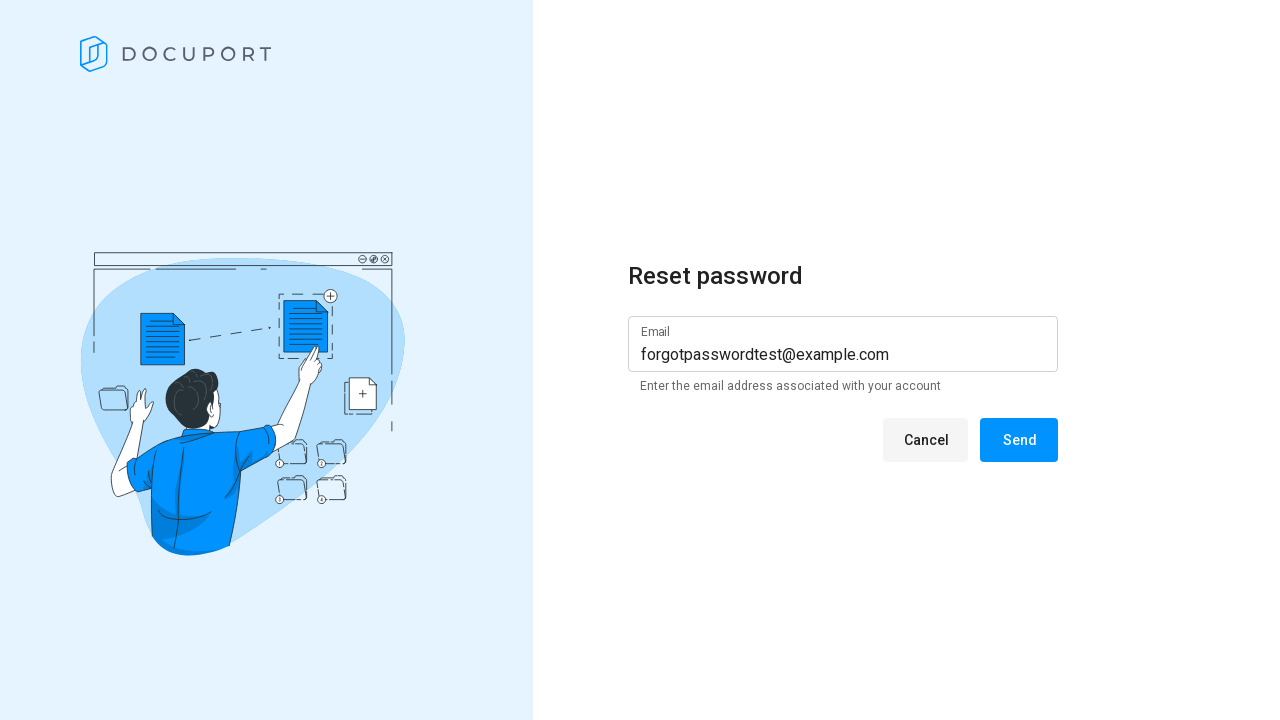

Send button is visible
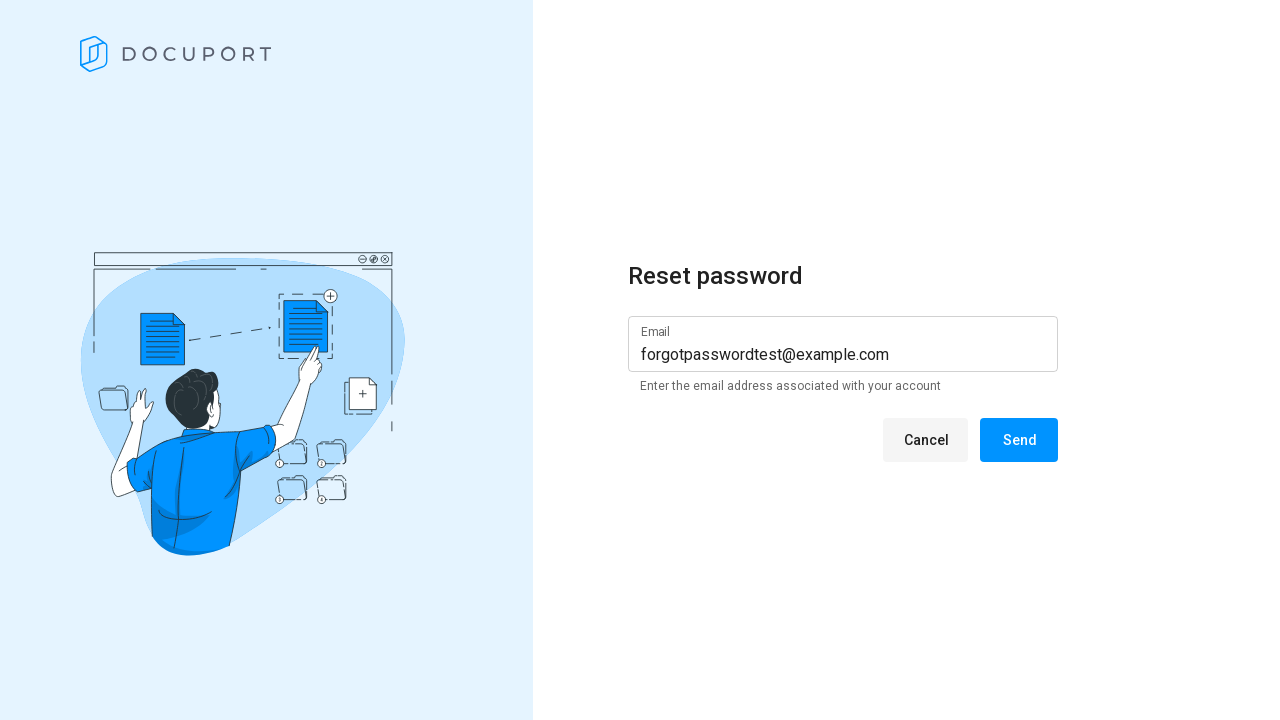

Clicked Send button to request password reset link at (1019, 440) on xpath=//*[contains(text(),'Send')]
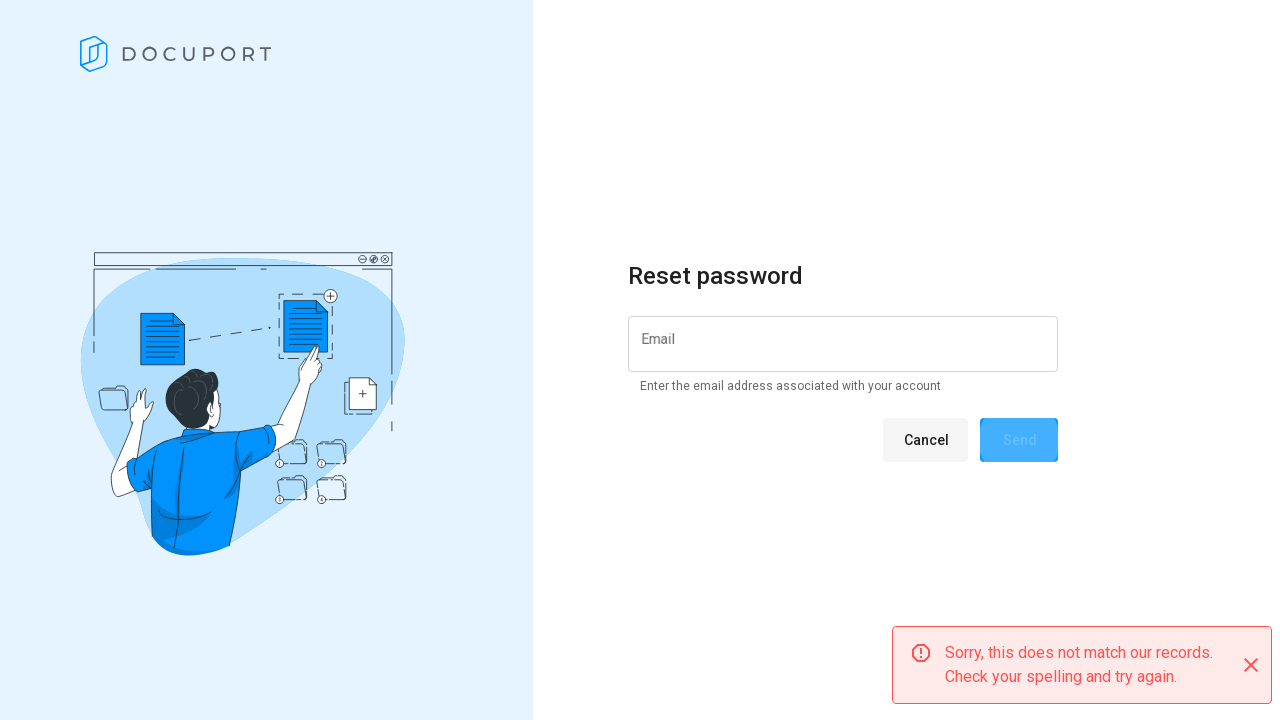

Success message appeared after password reset request
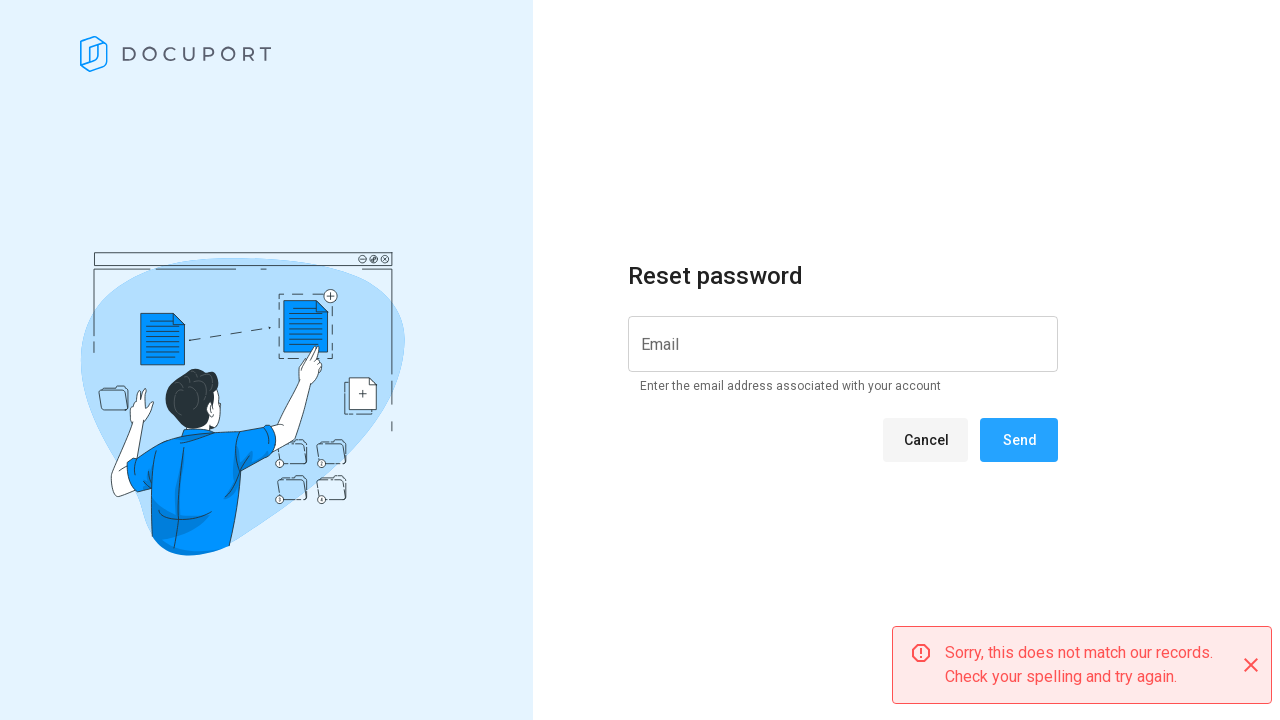

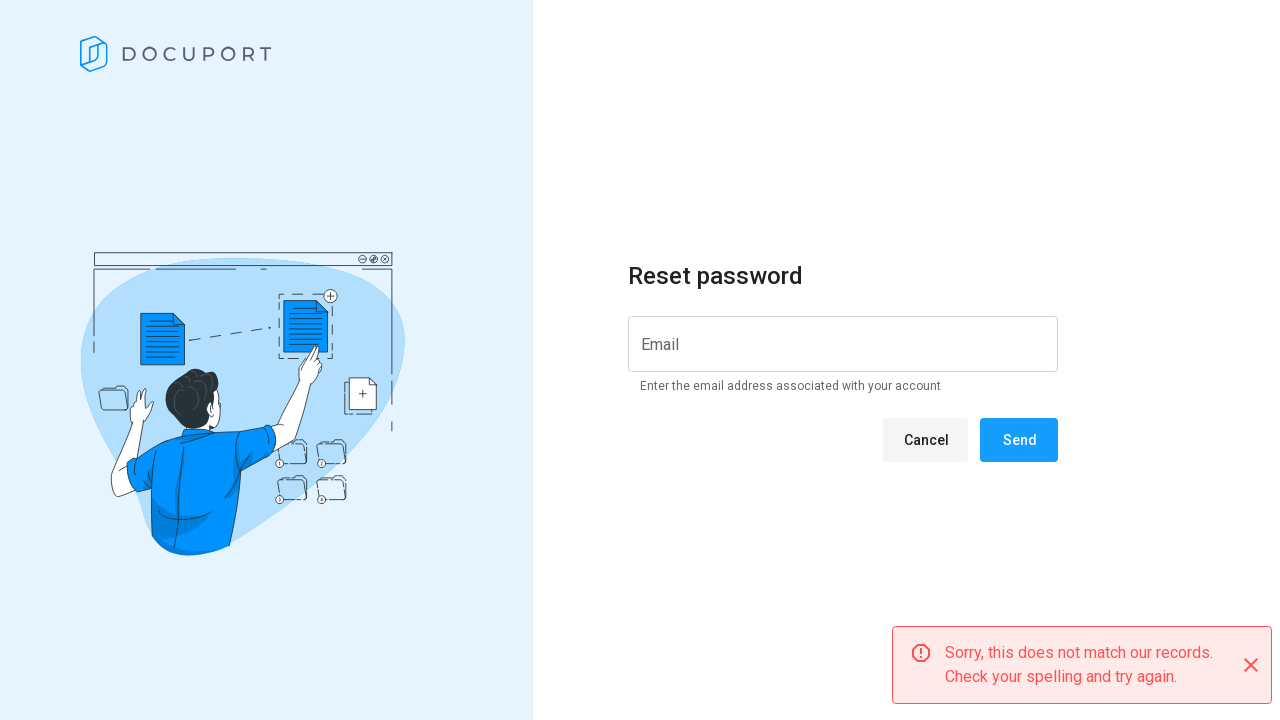